Tests a simple greeting form by entering a username and verifying that the correct greeting message is displayed. The test enters two different names sequentially and asserts the final greeting message.

Starting URL: https://safatelli.github.io/tp-test-logiciel/assets/hello.html

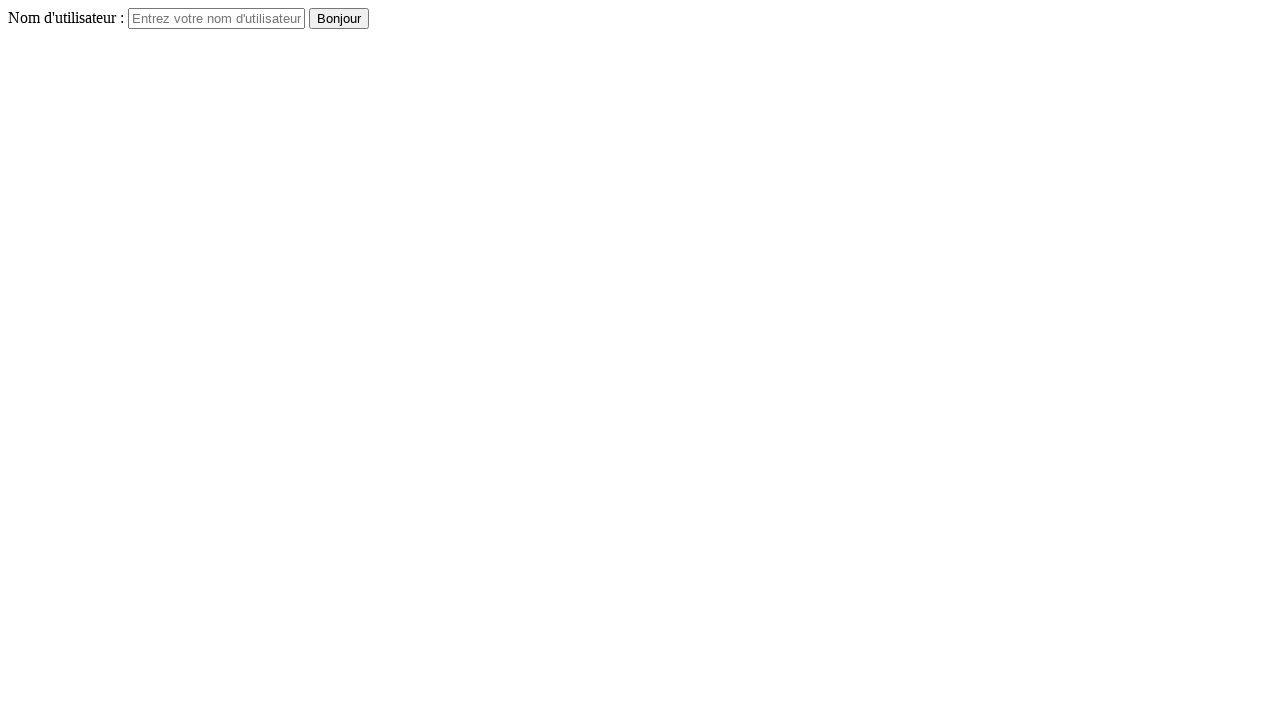

Set viewport size to 1536x824
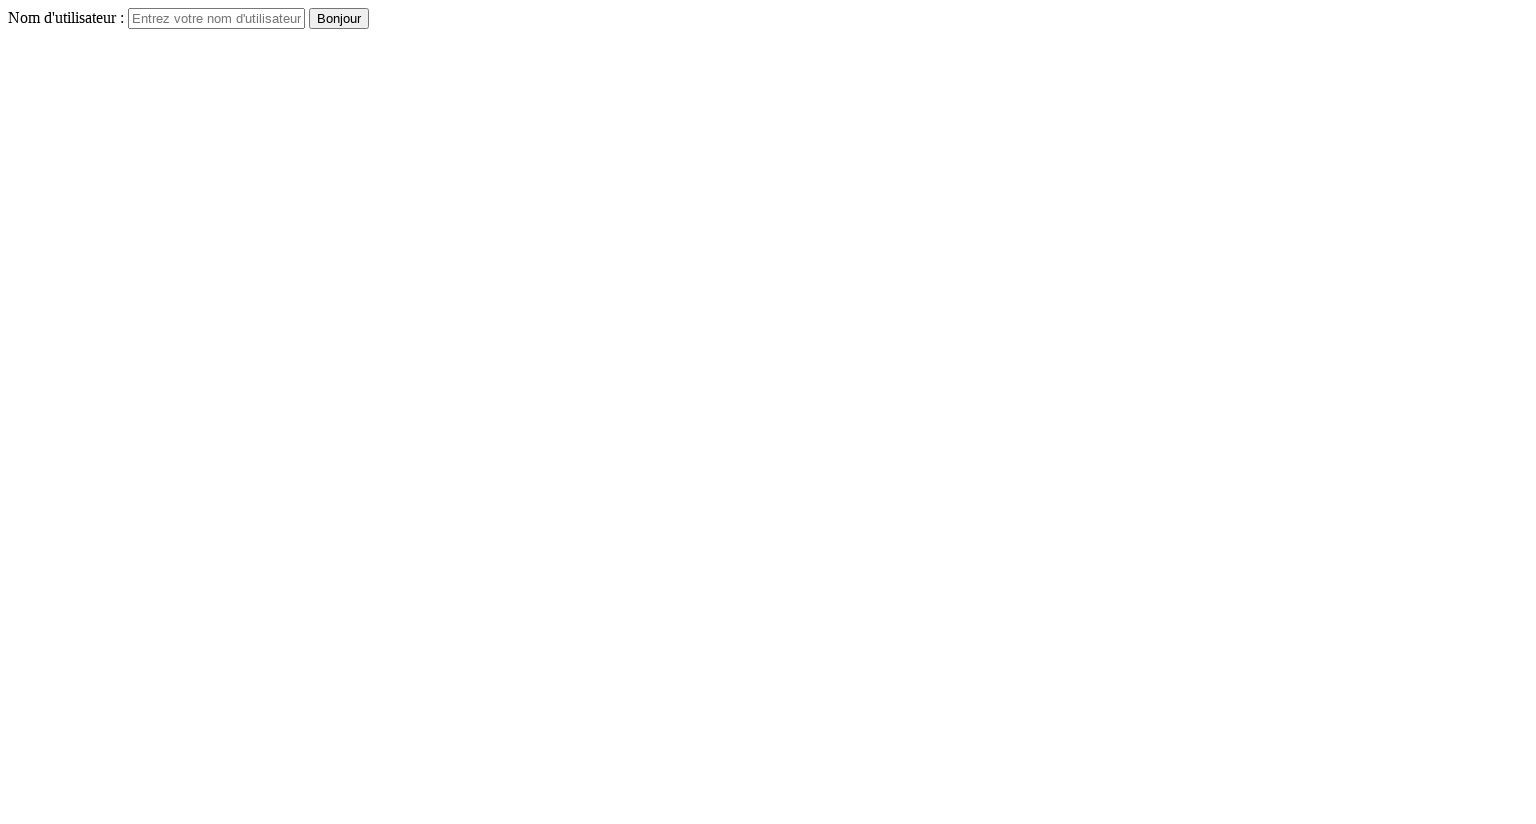

Clicked on username input field at (216, 18) on #username
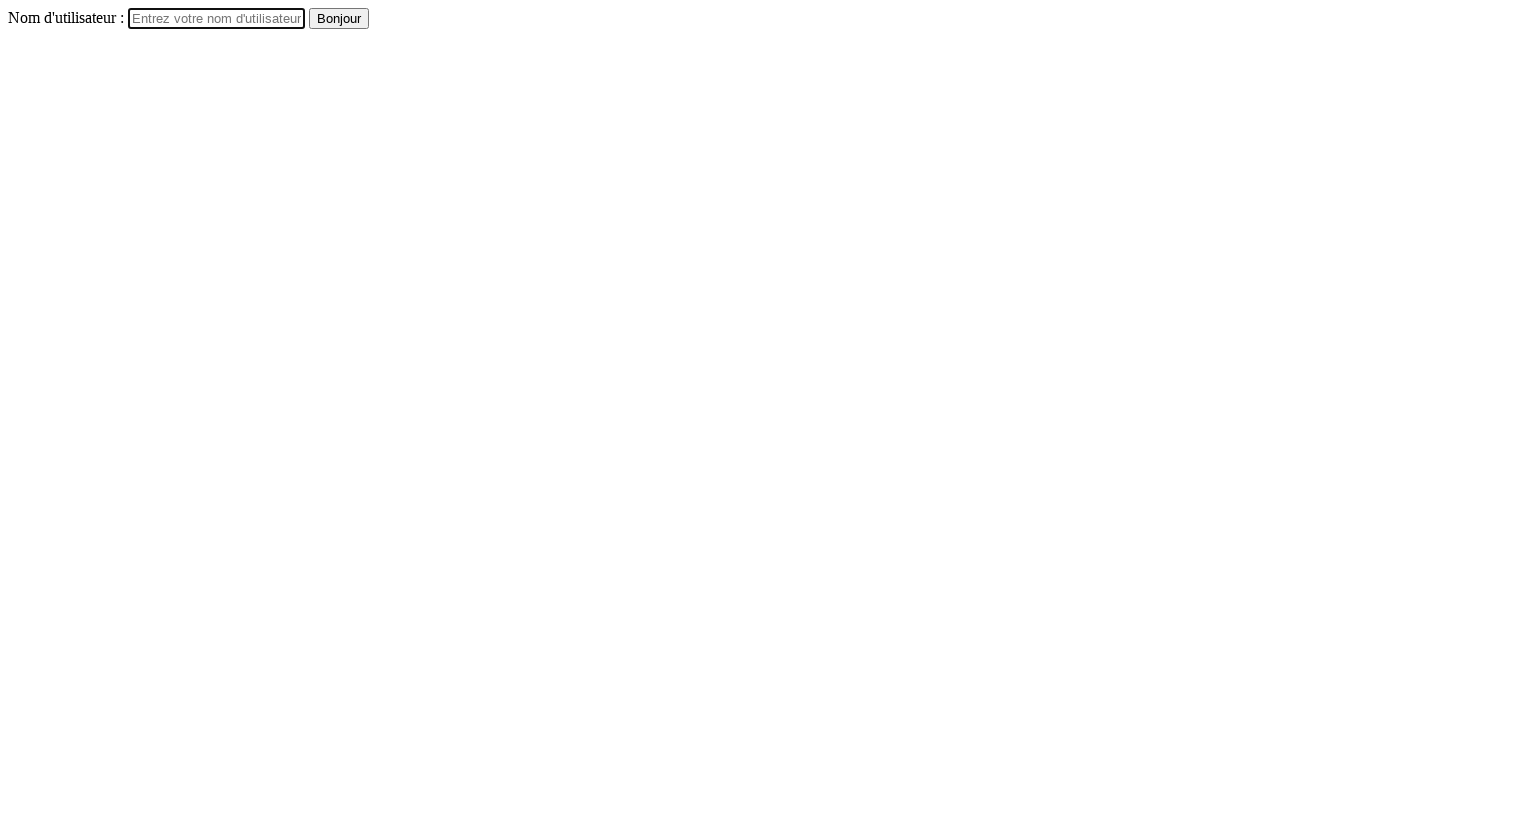

Entered 'adam' as the first username on #username
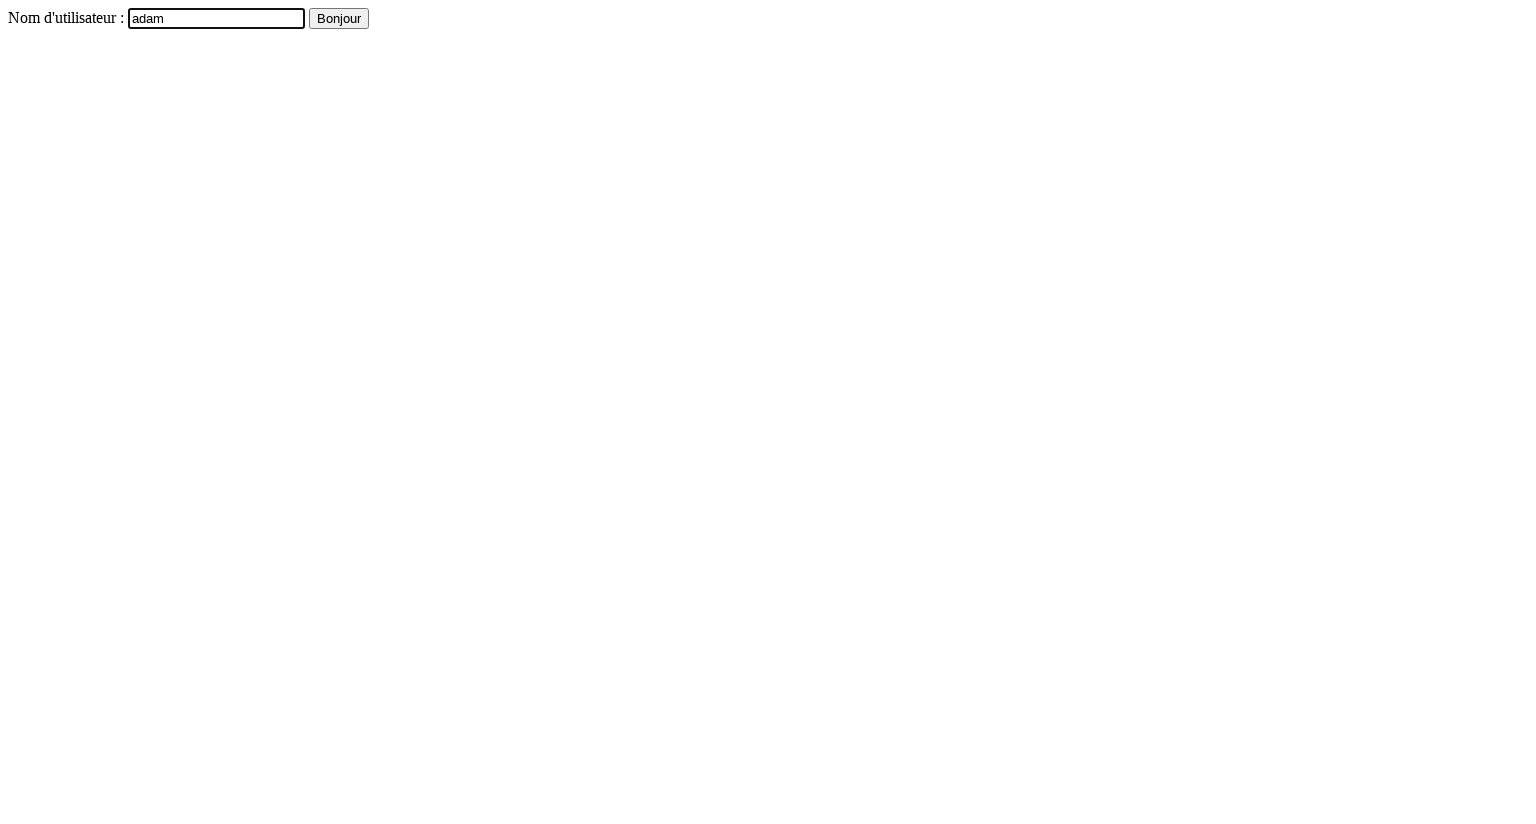

Clicked submit button after entering 'adam' at (339, 18) on button
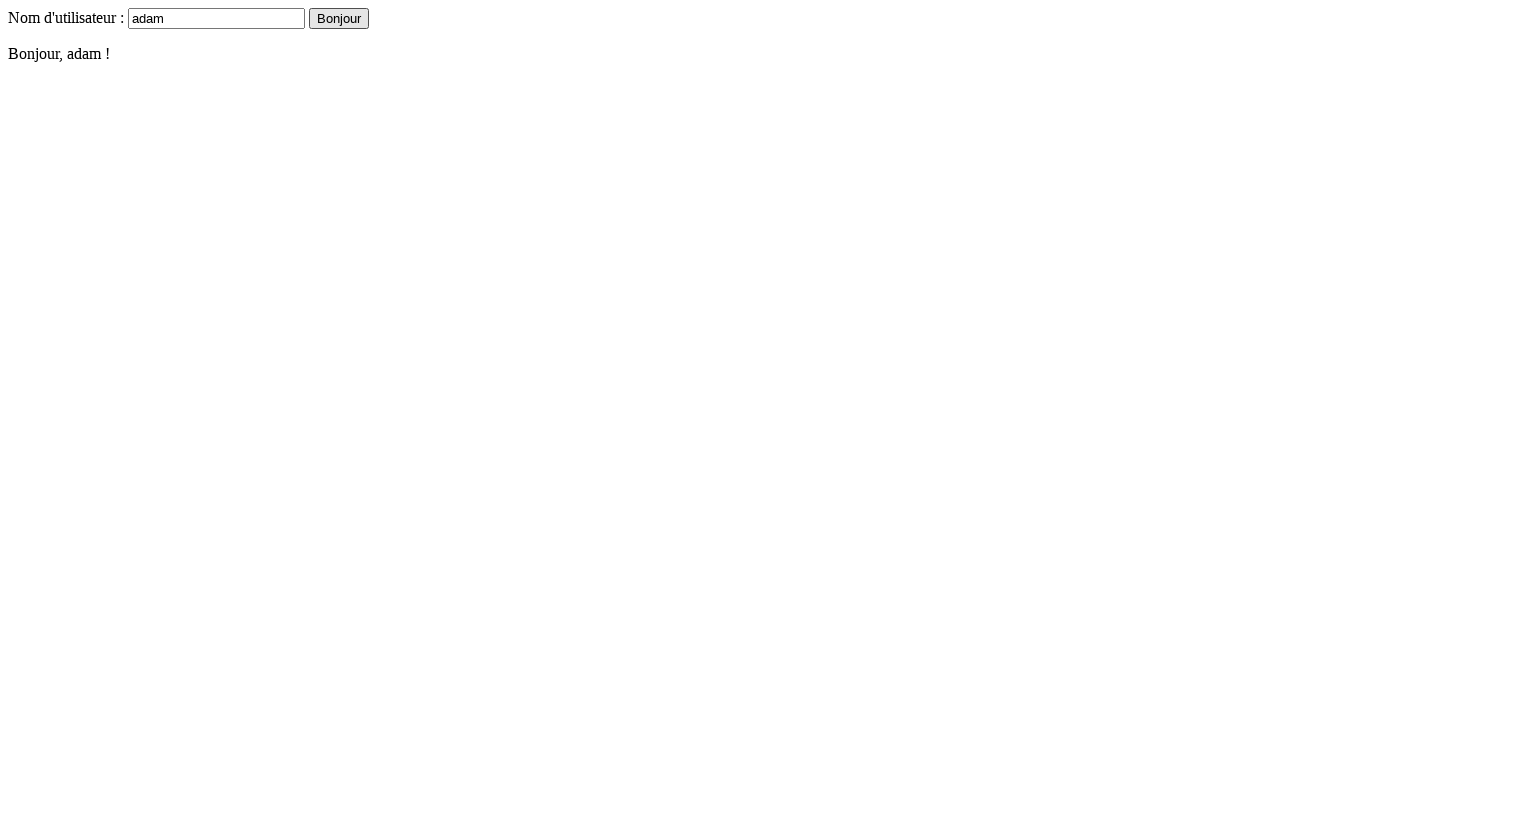

Clicked on username input field again at (216, 18) on #username
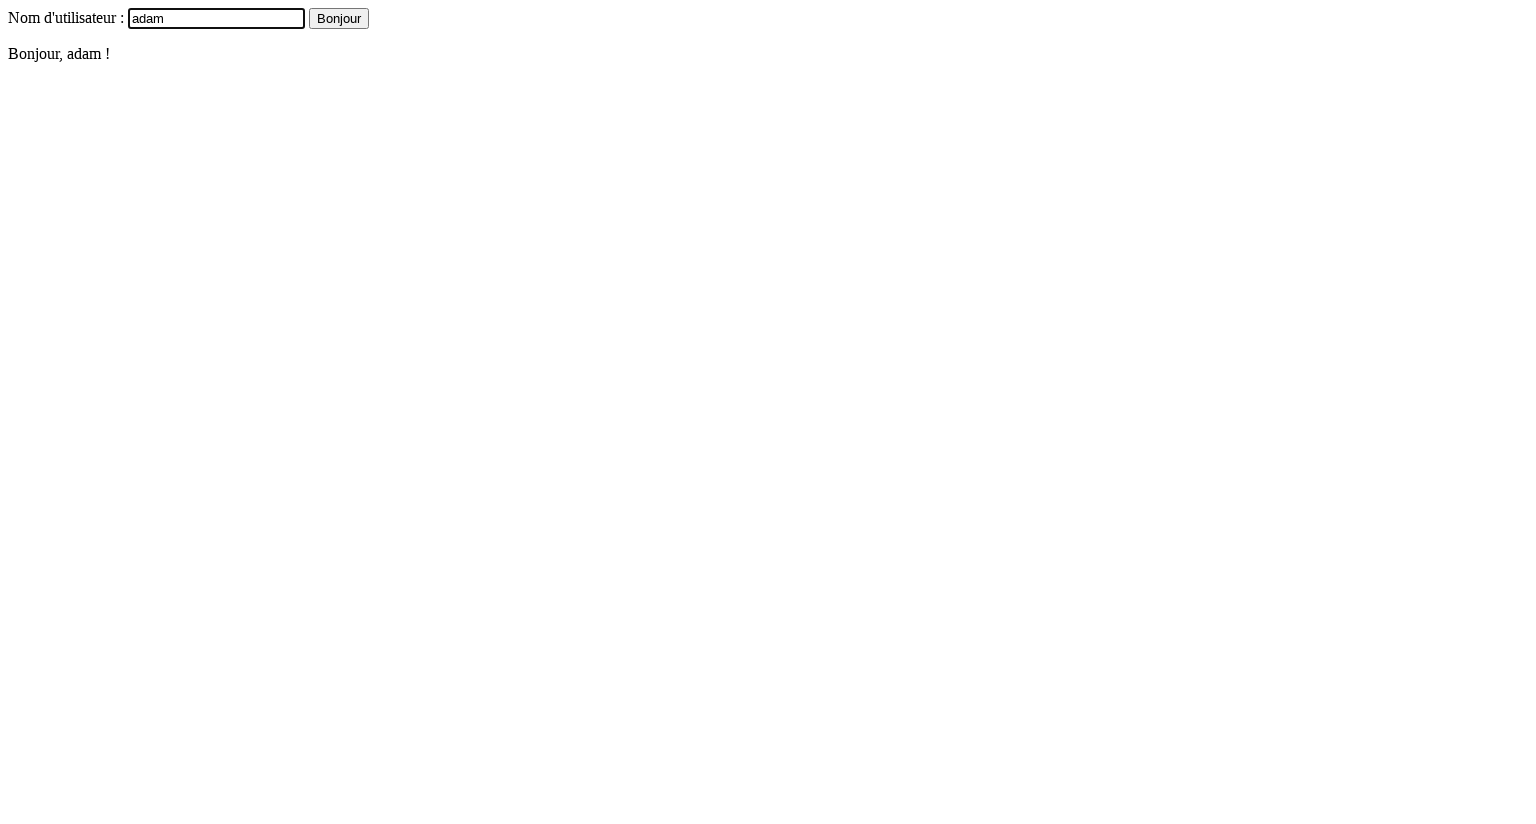

Entered 'lando' as the second username on #username
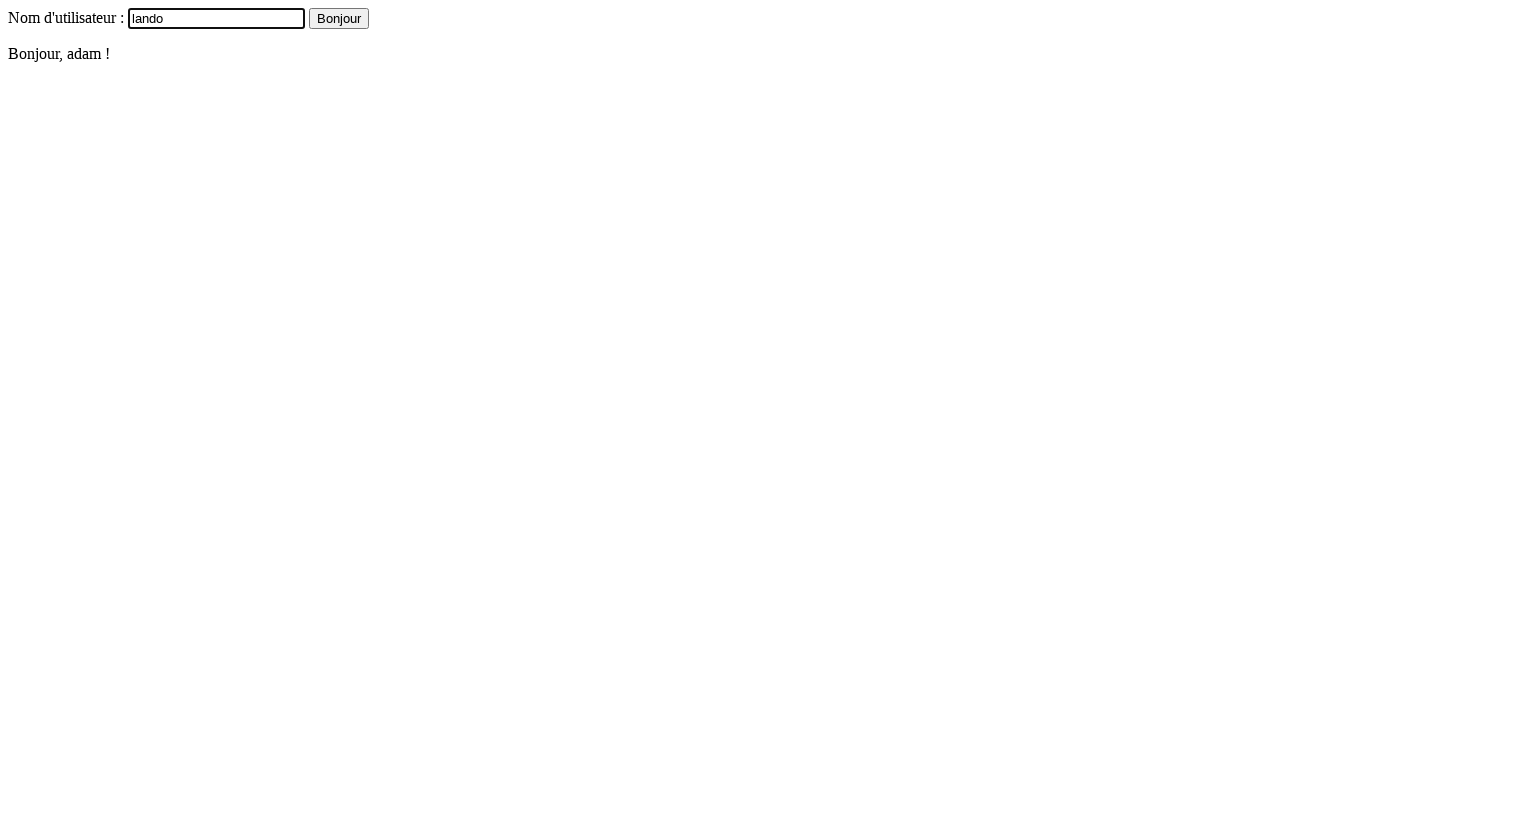

Clicked submit button after entering 'lando' at (339, 18) on button
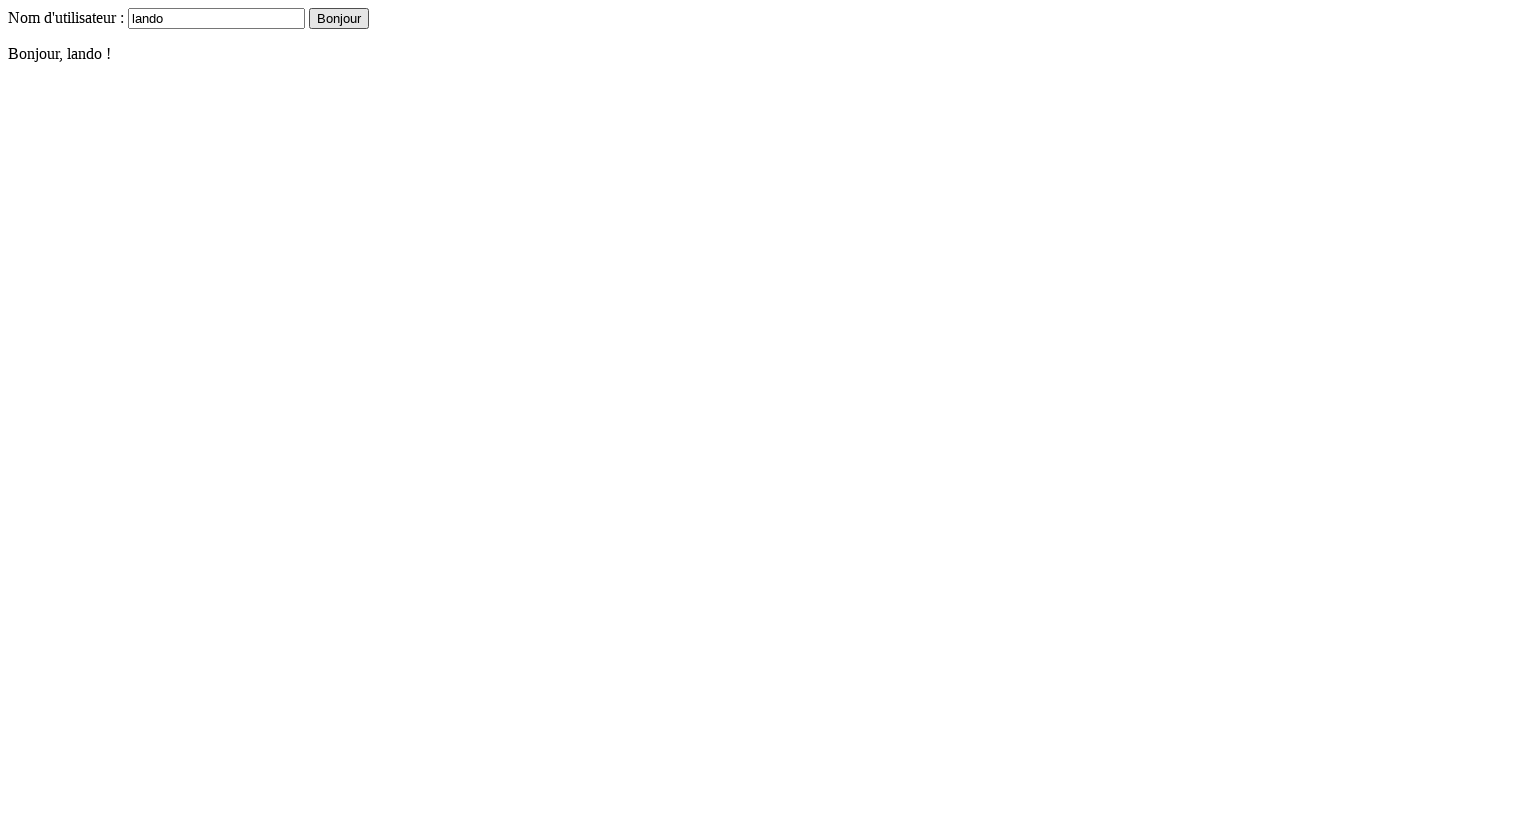

Verified greeting message displays 'Bonjour, lando !'
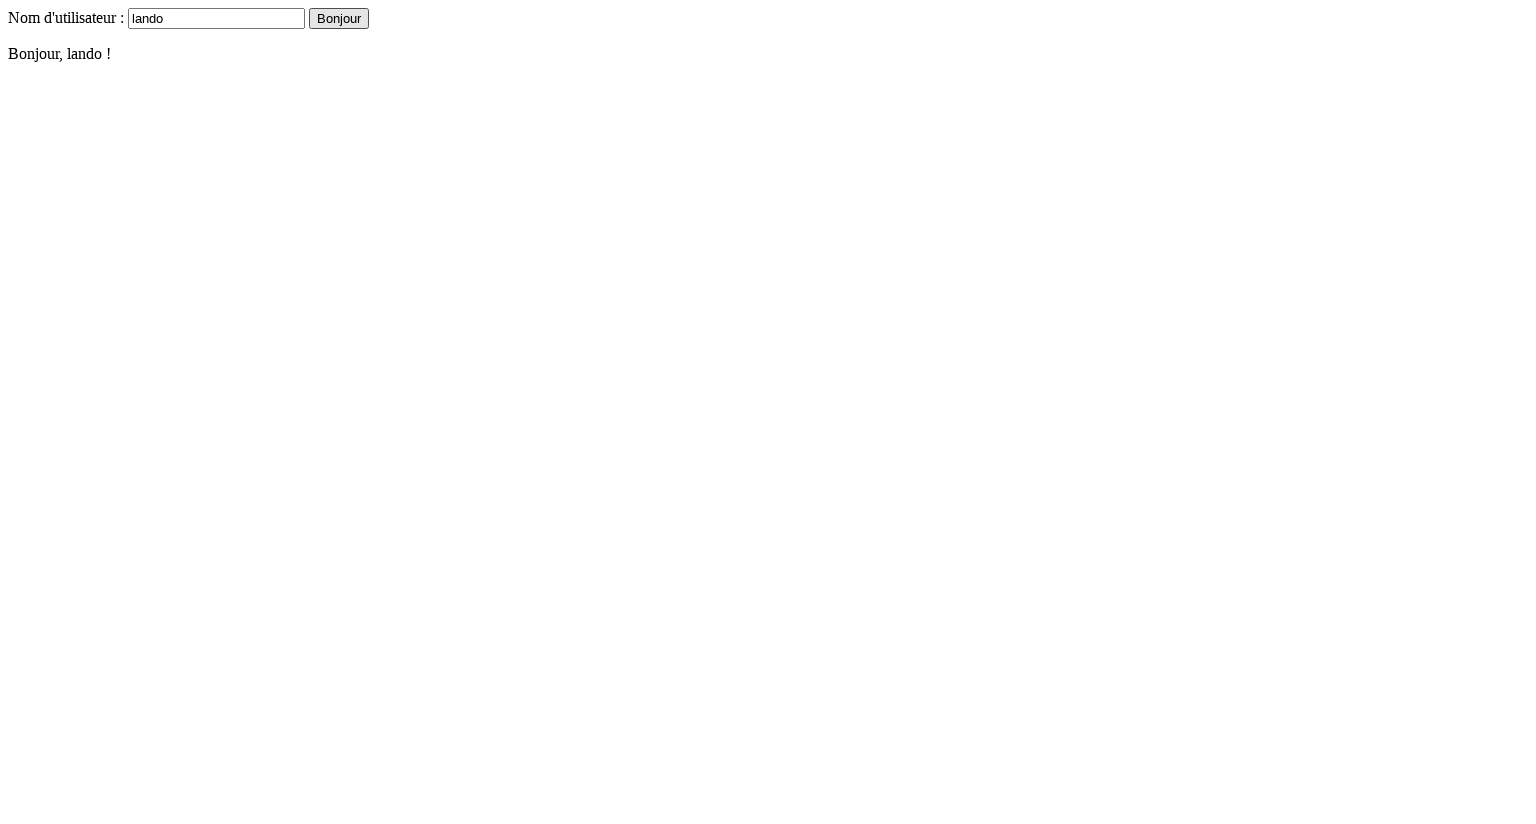

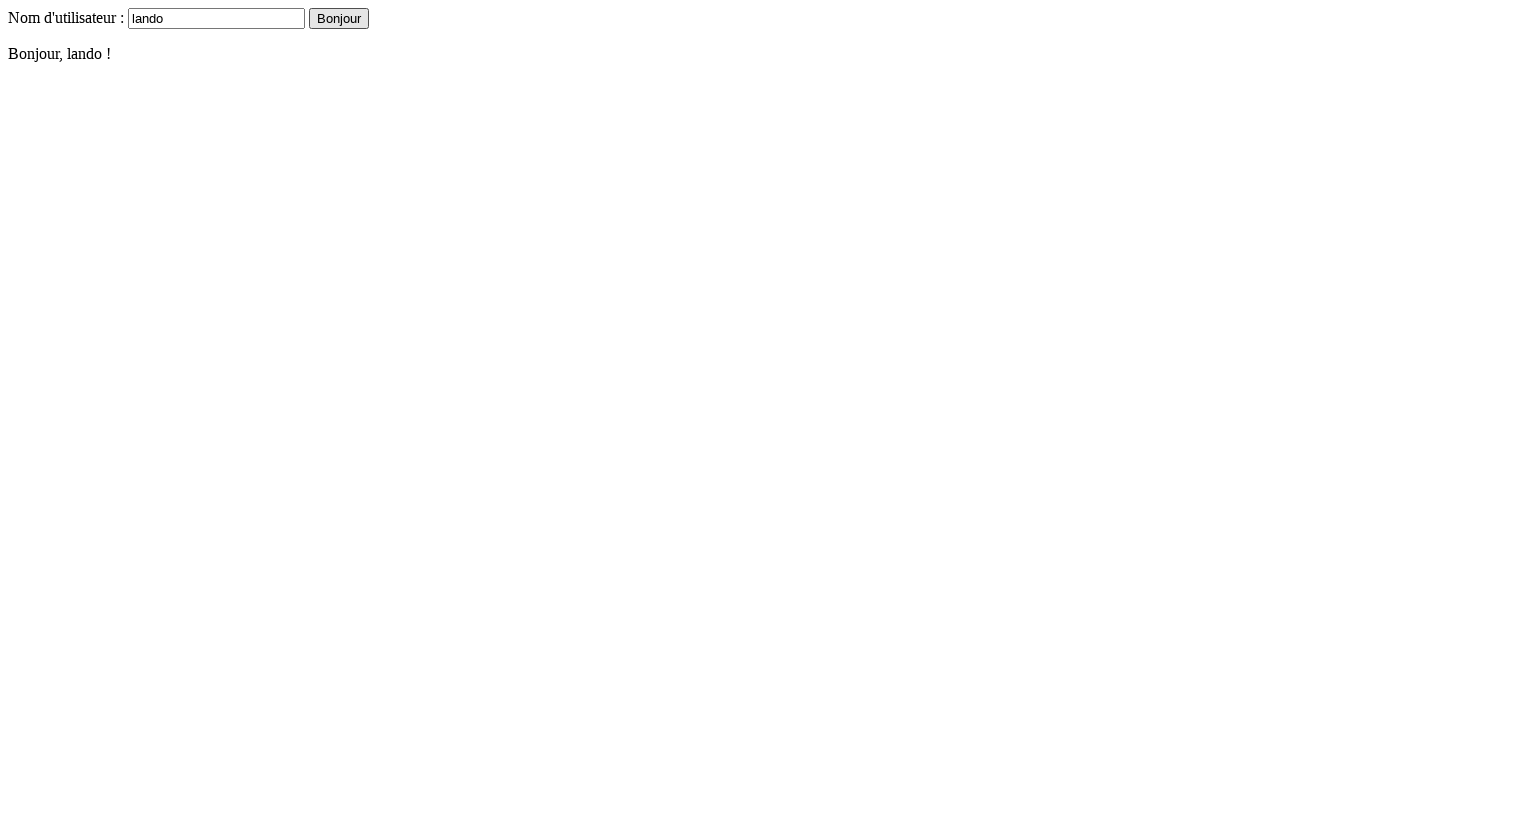